Tests JavaScript prompt alert by clicking a button, entering text in the prompt, and verifying the result

Starting URL: https://the-internet.herokuapp.com/javascript_alerts

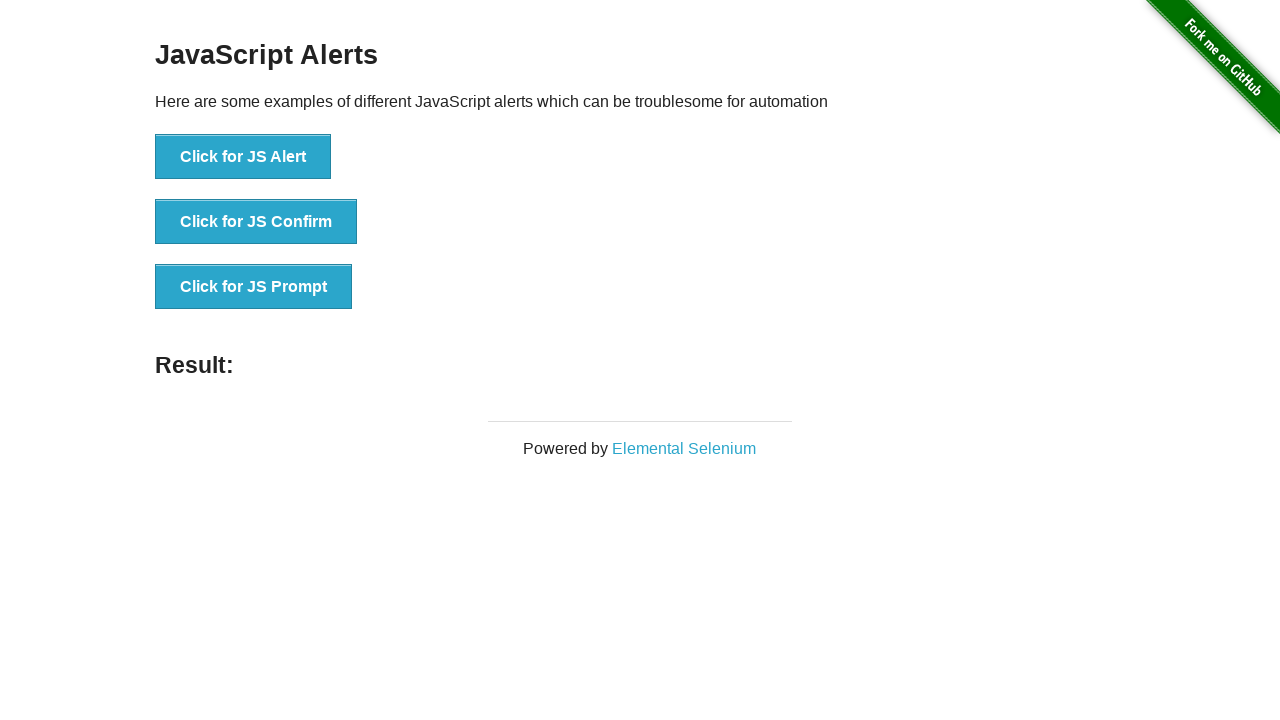

Set up dialog handler to accept prompt with 'Tutorialspoint'
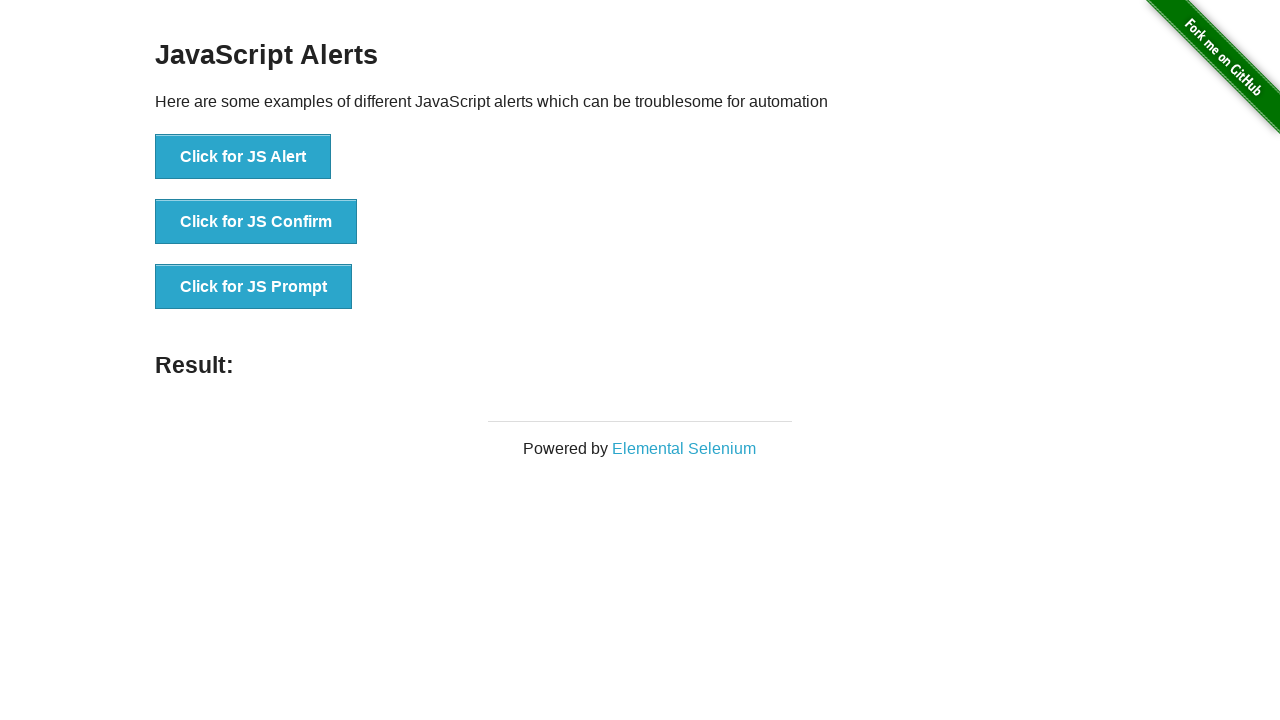

Clicked the JavaScript prompt button at (254, 287) on :nth-child(3) > button
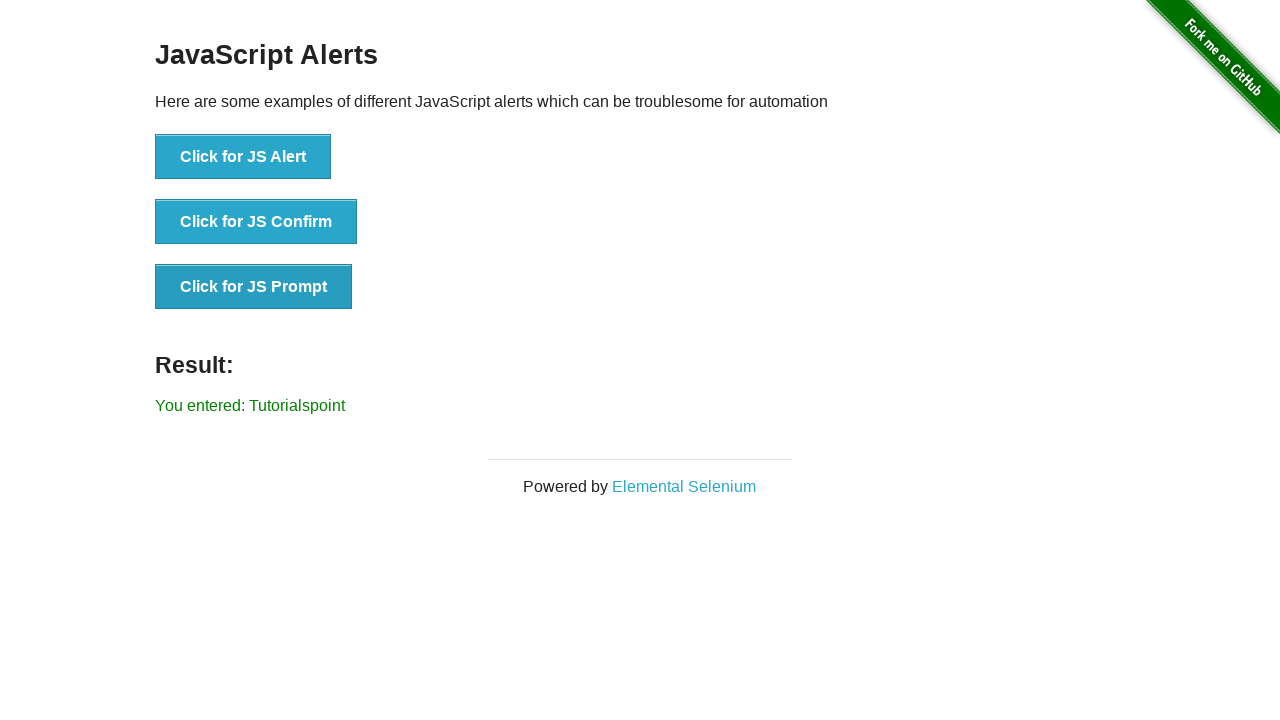

Waited for result message to appear
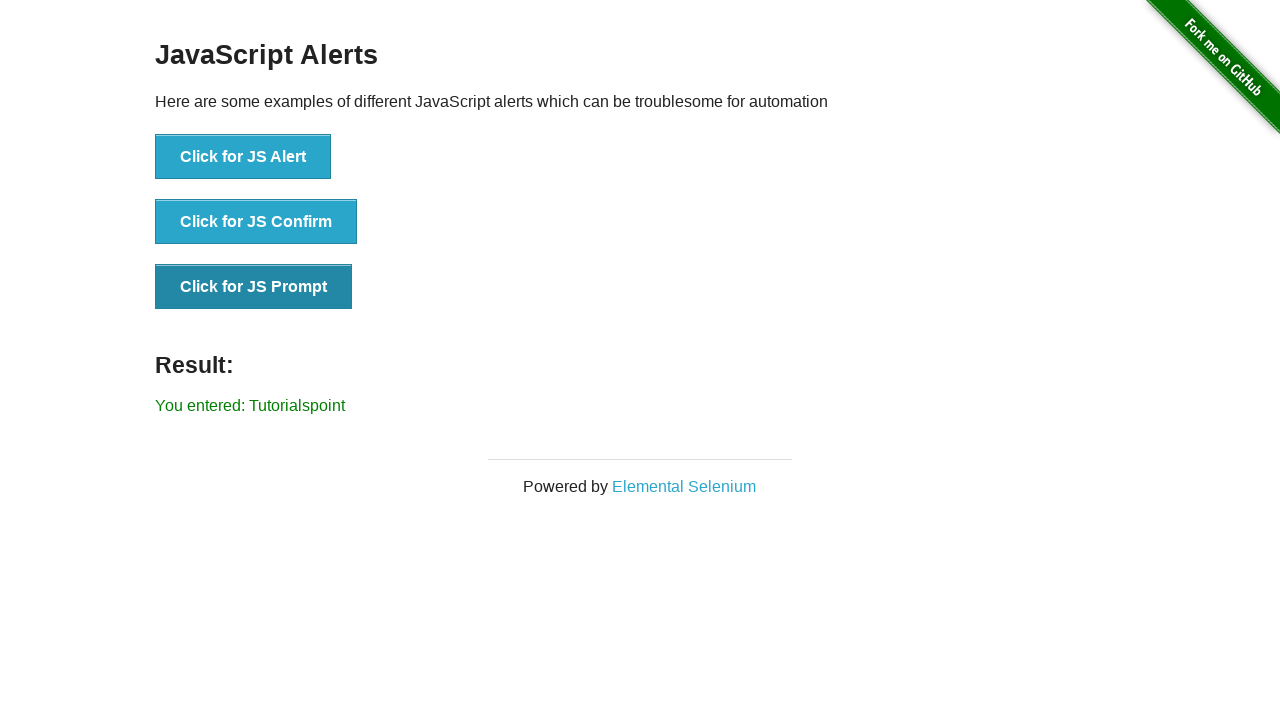

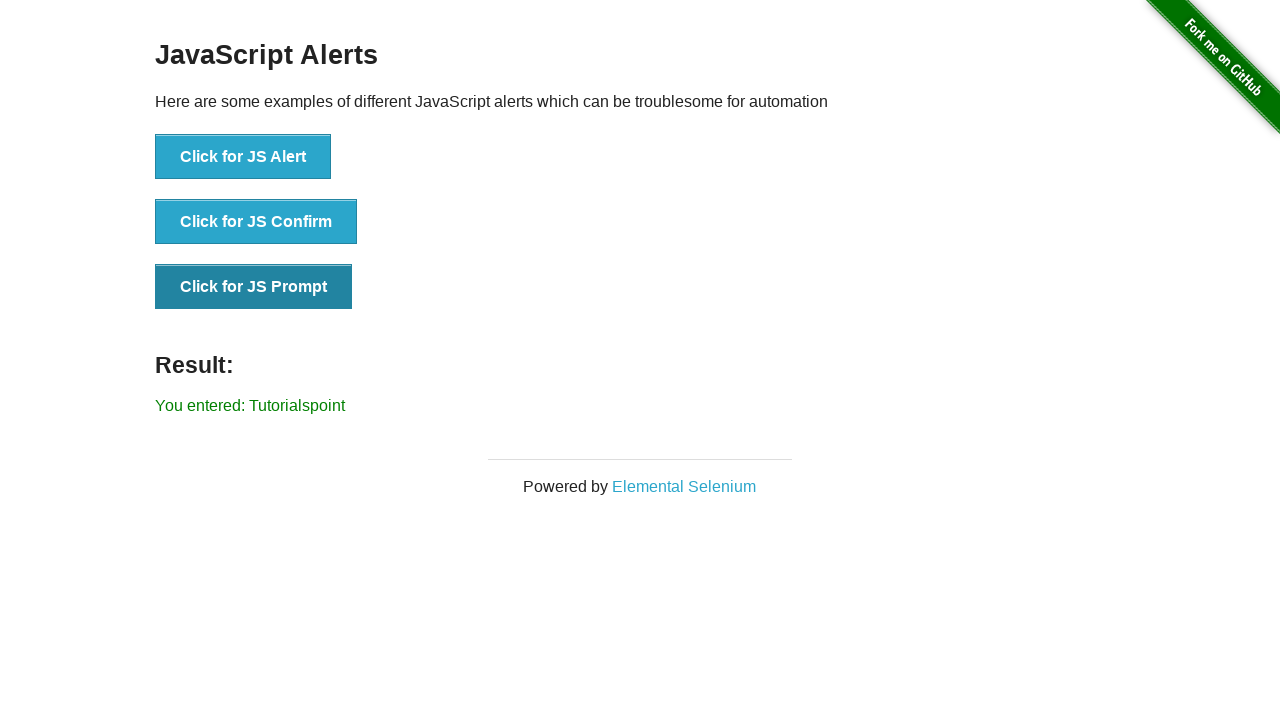